Tests proxy service functionality by submitting a target URL through the proxy form and navigating to it

Starting URL: https://www.croxy.network

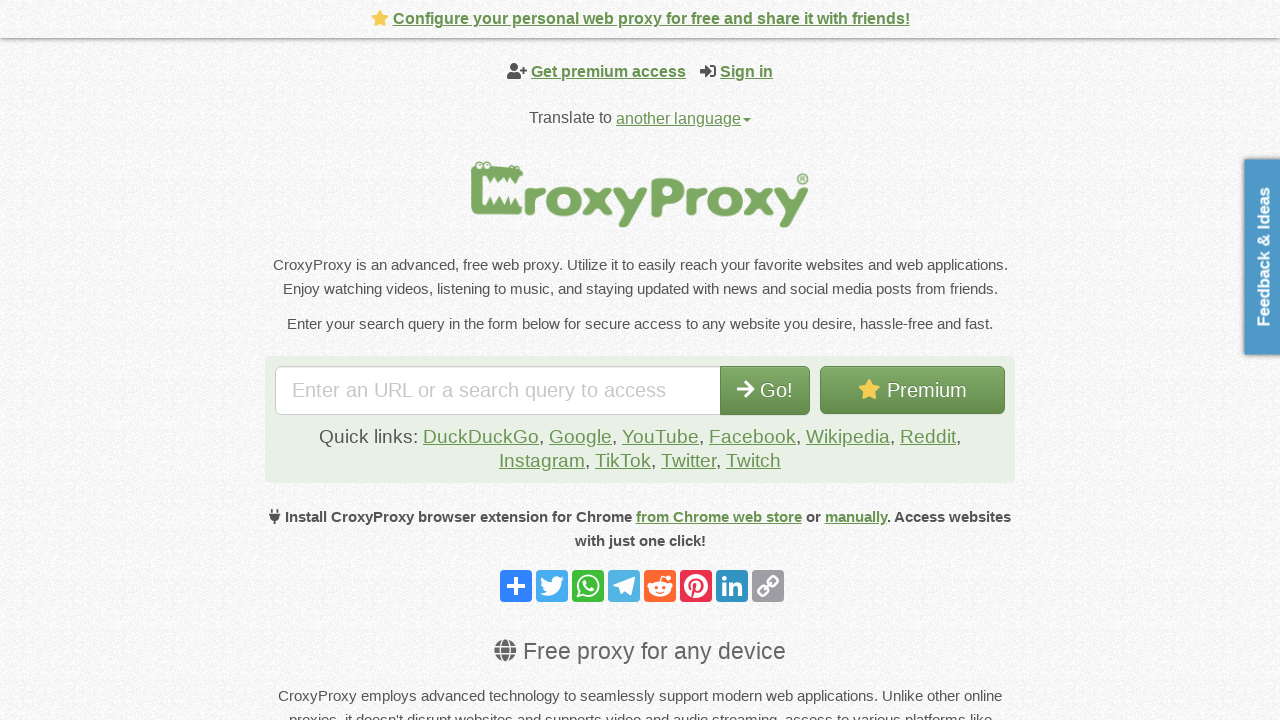

Filled URL input field with target URL 'www.twitch.tv/shroud' on #url
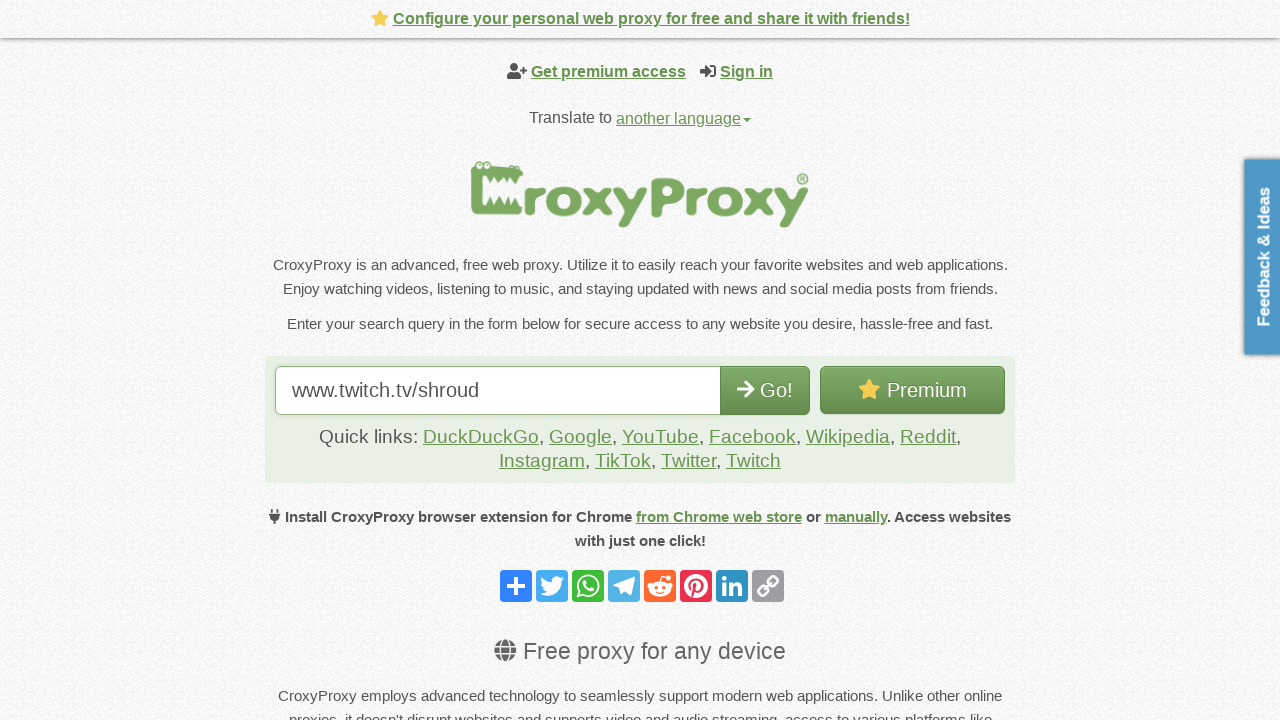

Submitted proxy form by pressing Enter on #url
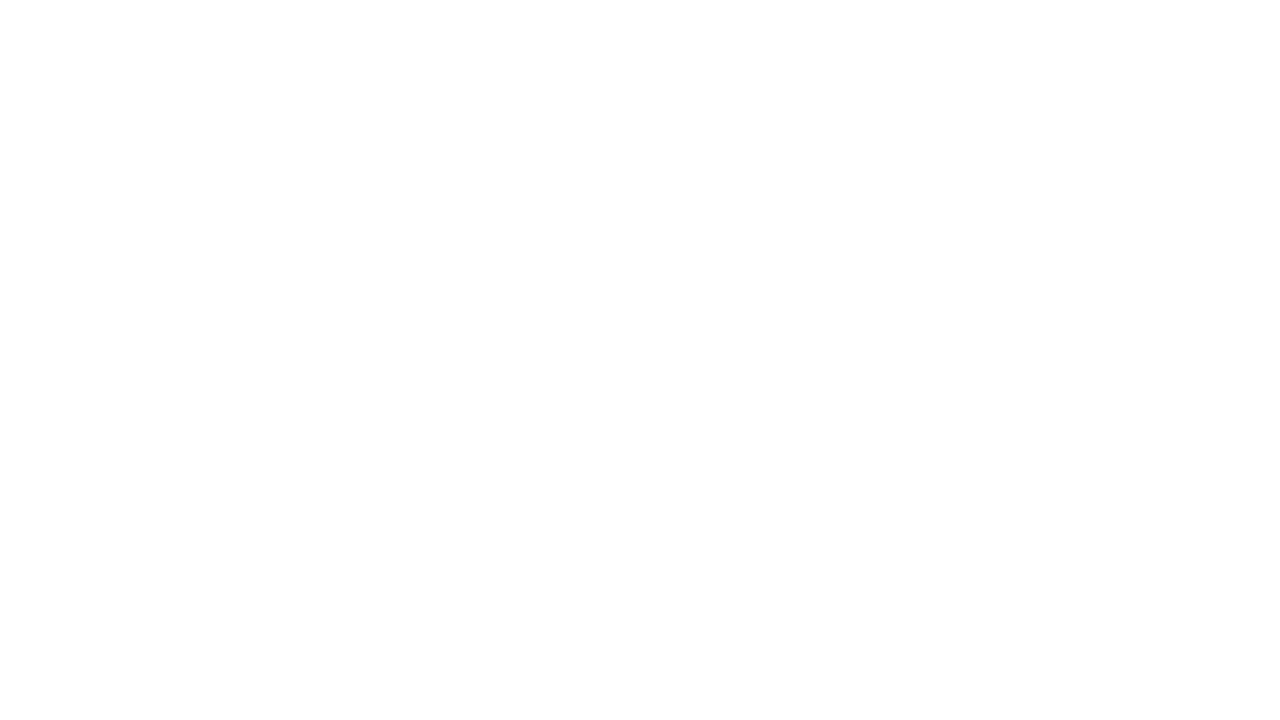

Waited 3 seconds for proxy to load the target page
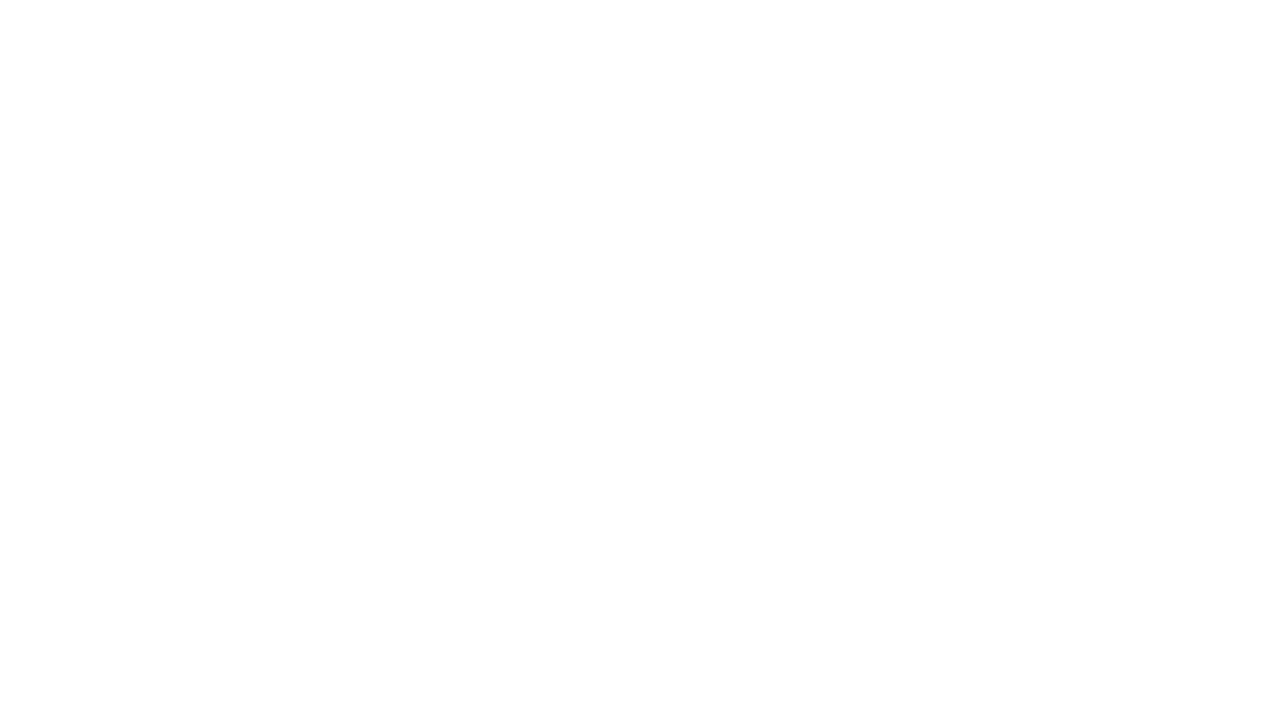

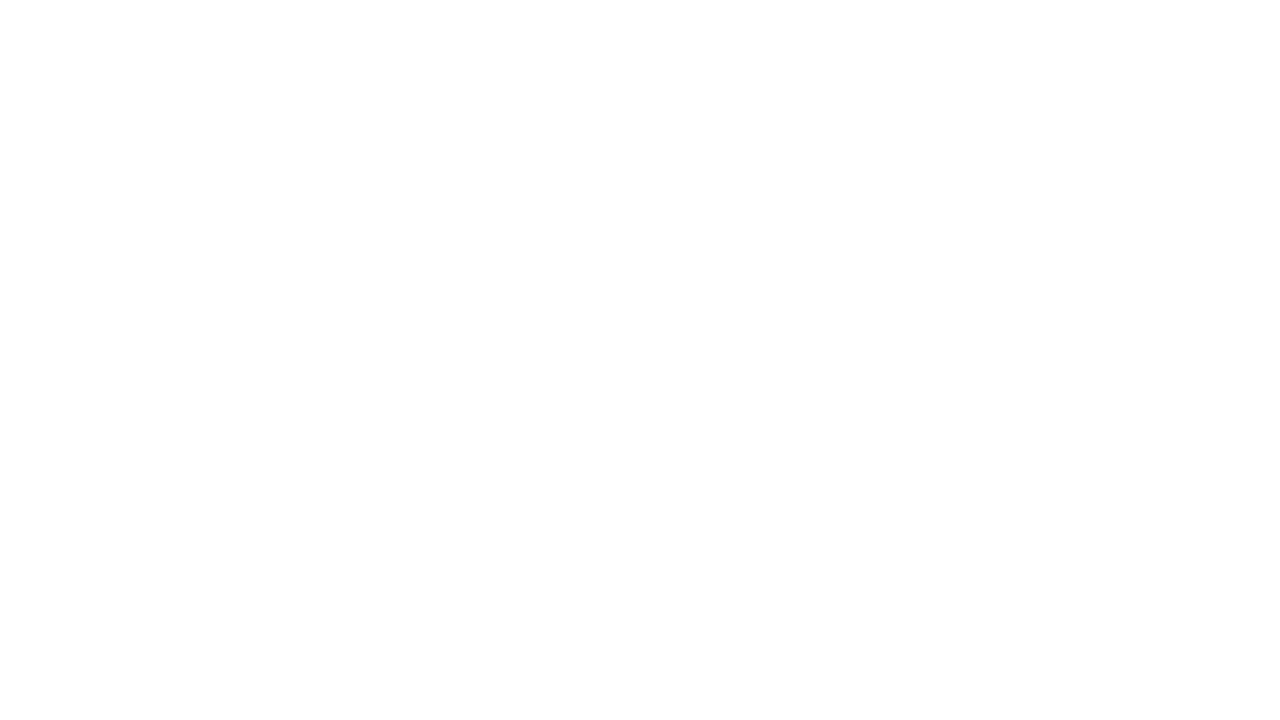